Tests a registration form by filling in first name, last name, email, phone, and address fields, then submitting and verifying the success message.

Starting URL: http://suninjuly.github.io/registration1.html

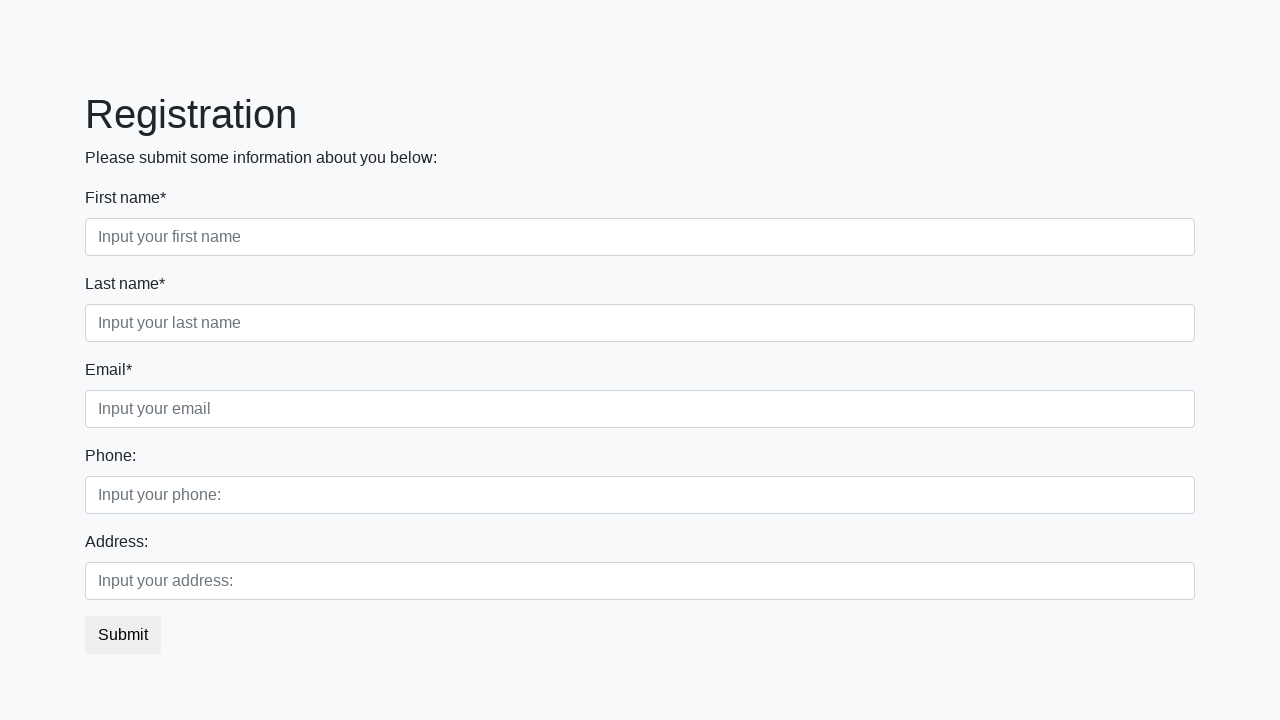

Filled first name field with 'Marcus' on [placeholder='Input your first name']
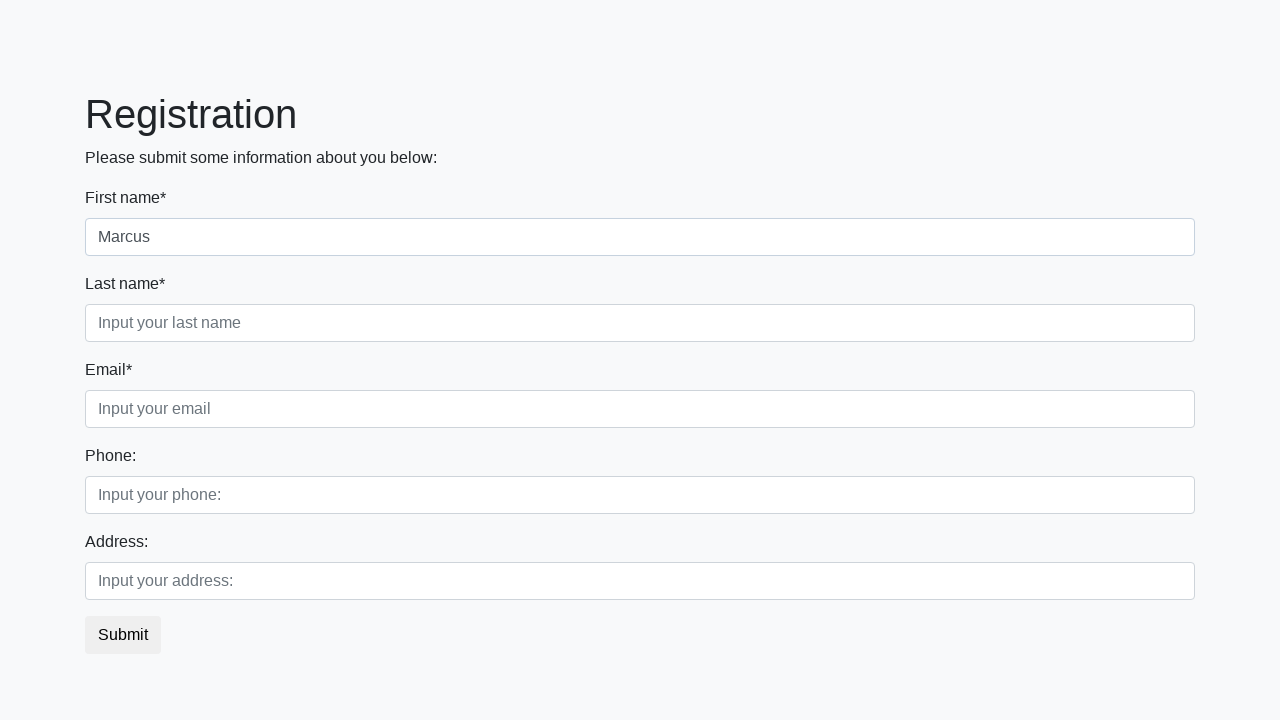

Filled last name field with 'Thompson' on [placeholder='Input your last name']
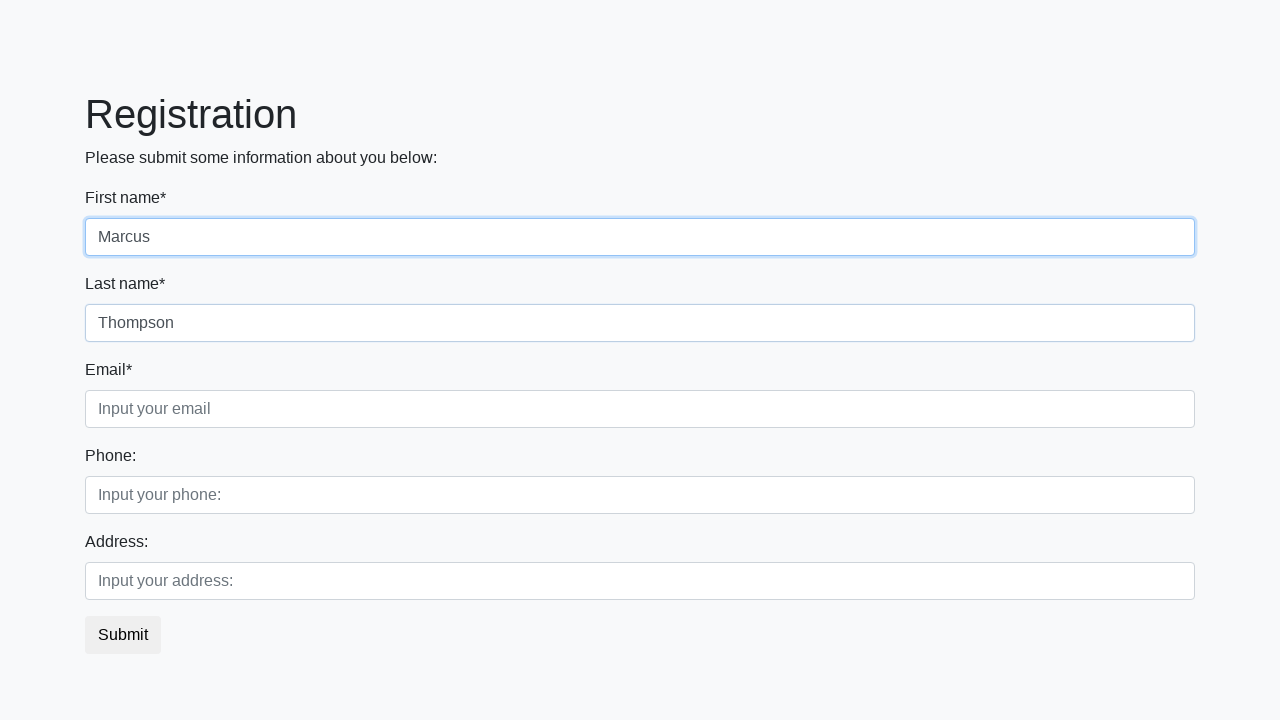

Filled email field with 'marcus.thompson@example.com' on [placeholder='Input your email']
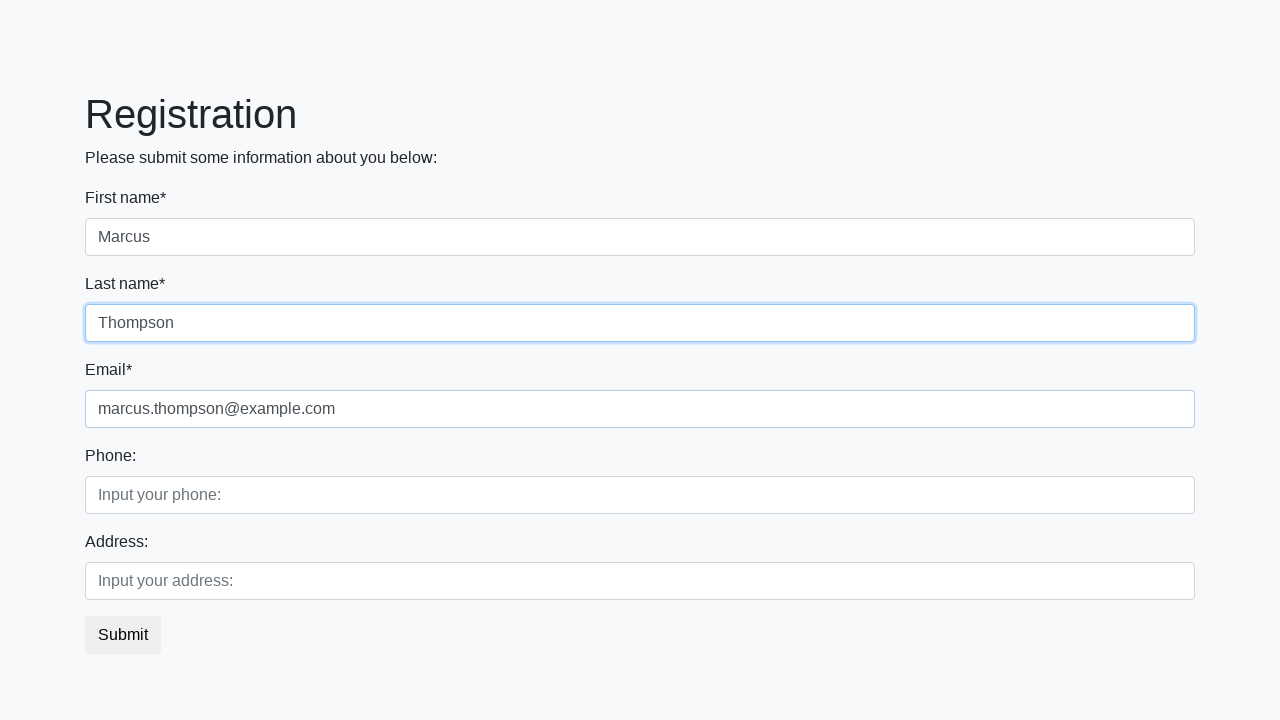

Filled phone field with '+15551234567' on [placeholder='Input your phone:']
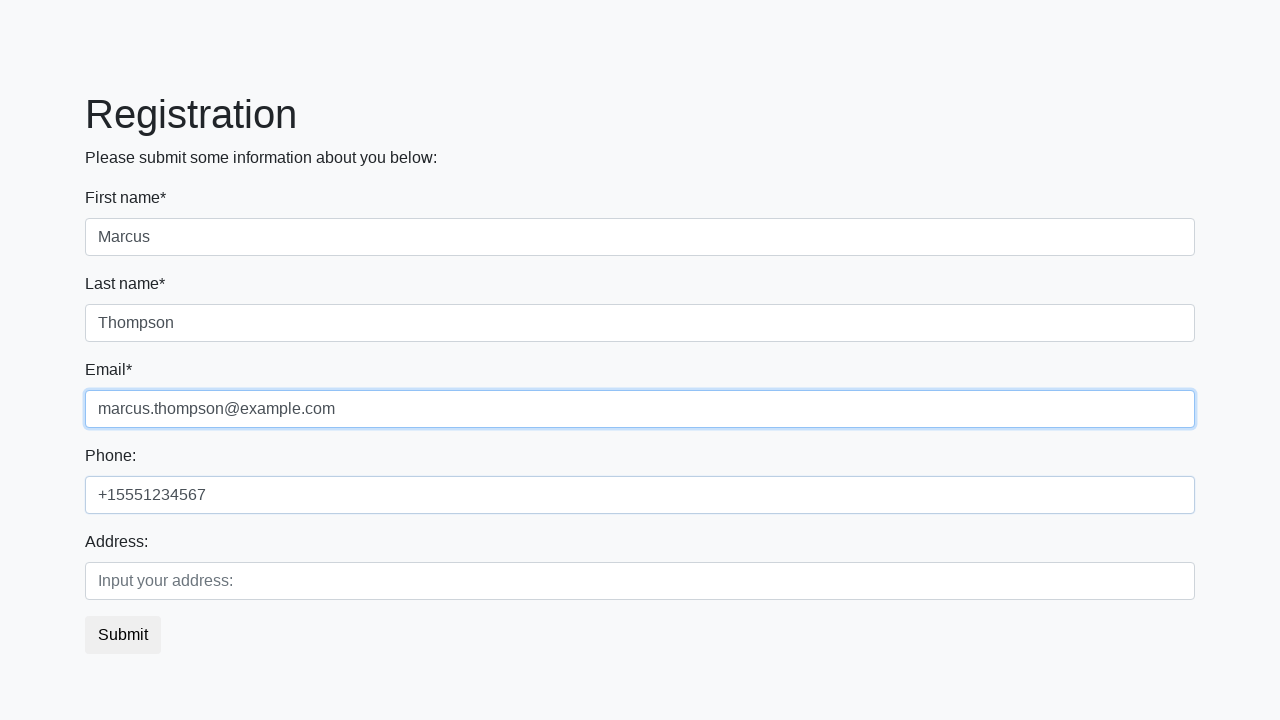

Filled address field with '123 Oak Street' on [placeholder='Input your address:']
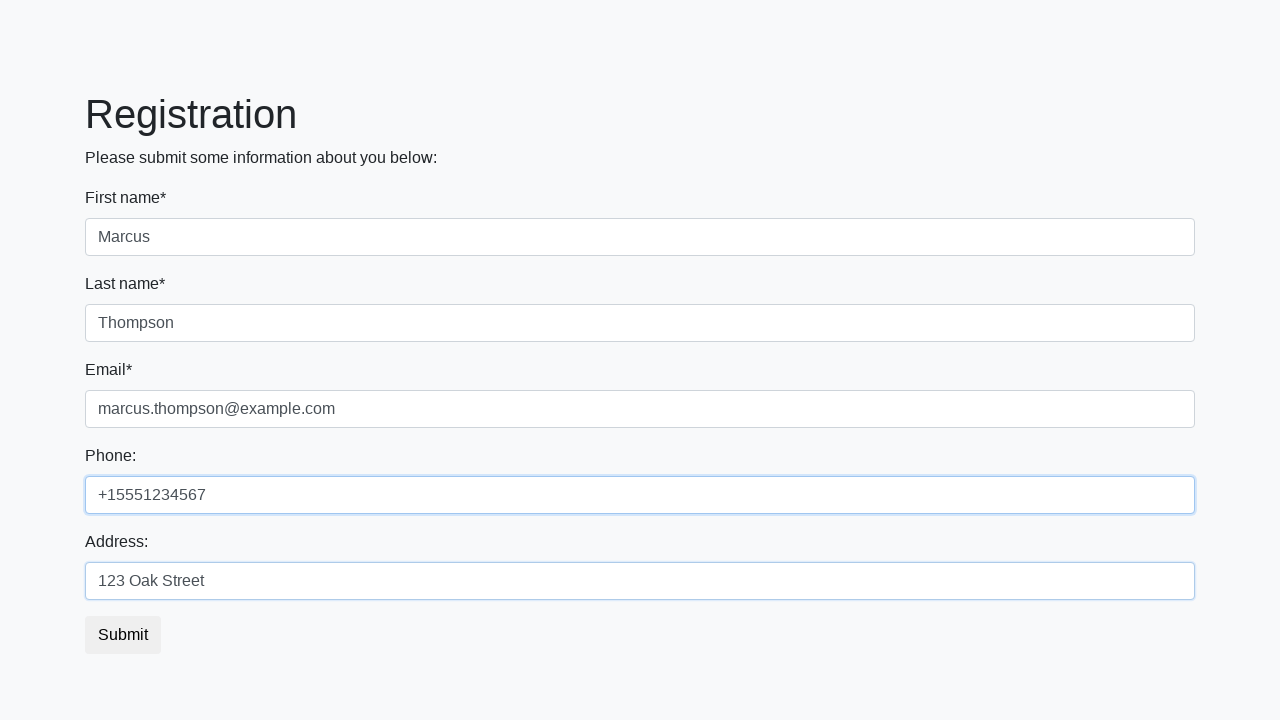

Clicked submit button to register at (123, 635) on button[type='submit']
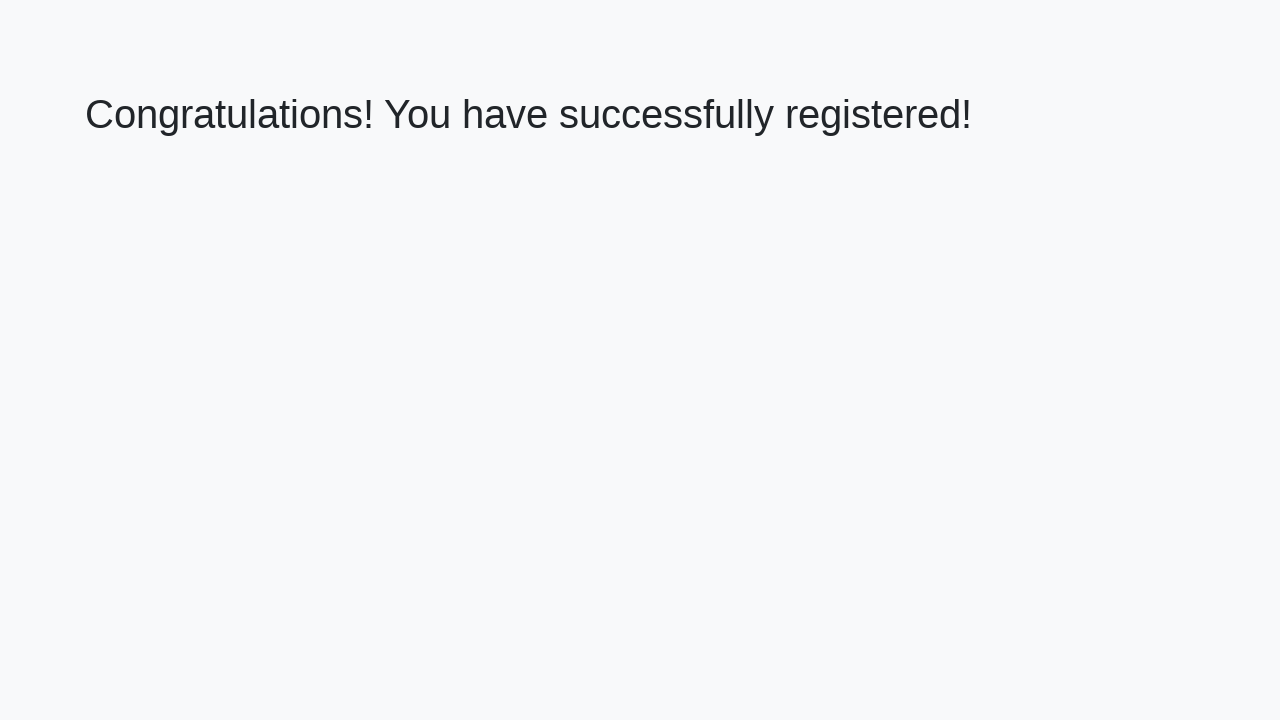

Success message appeared on registration confirmation page
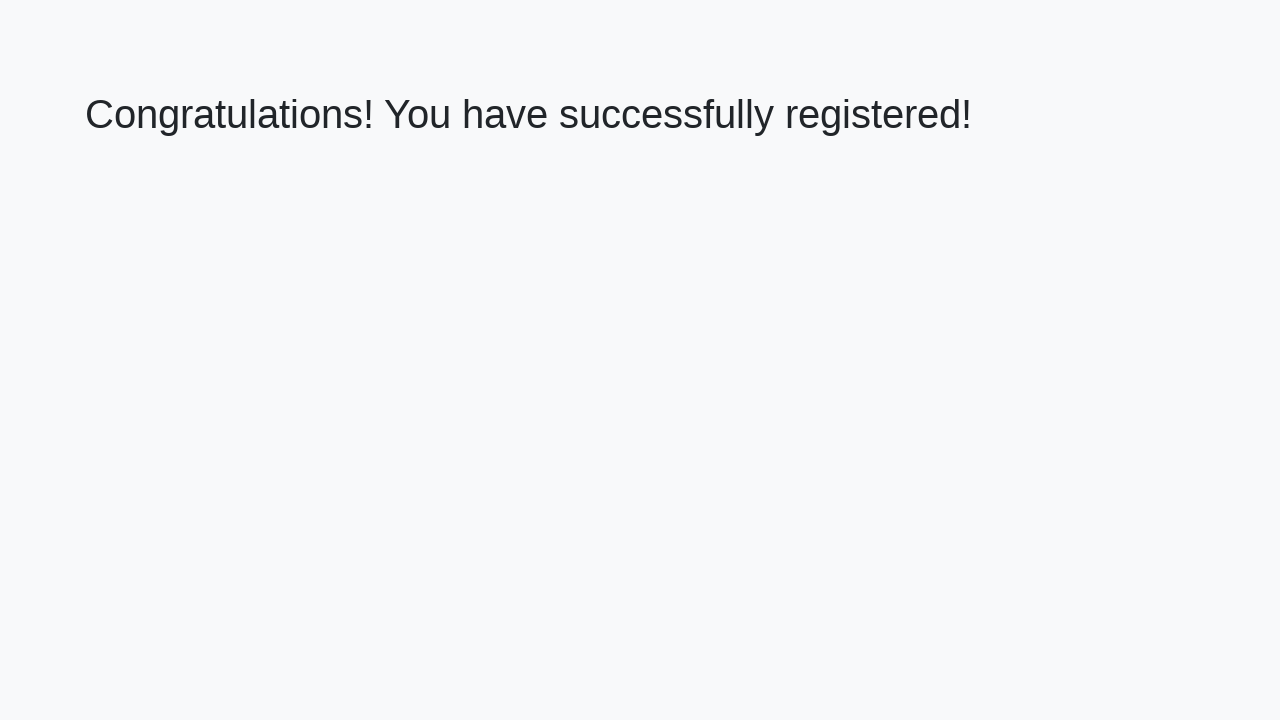

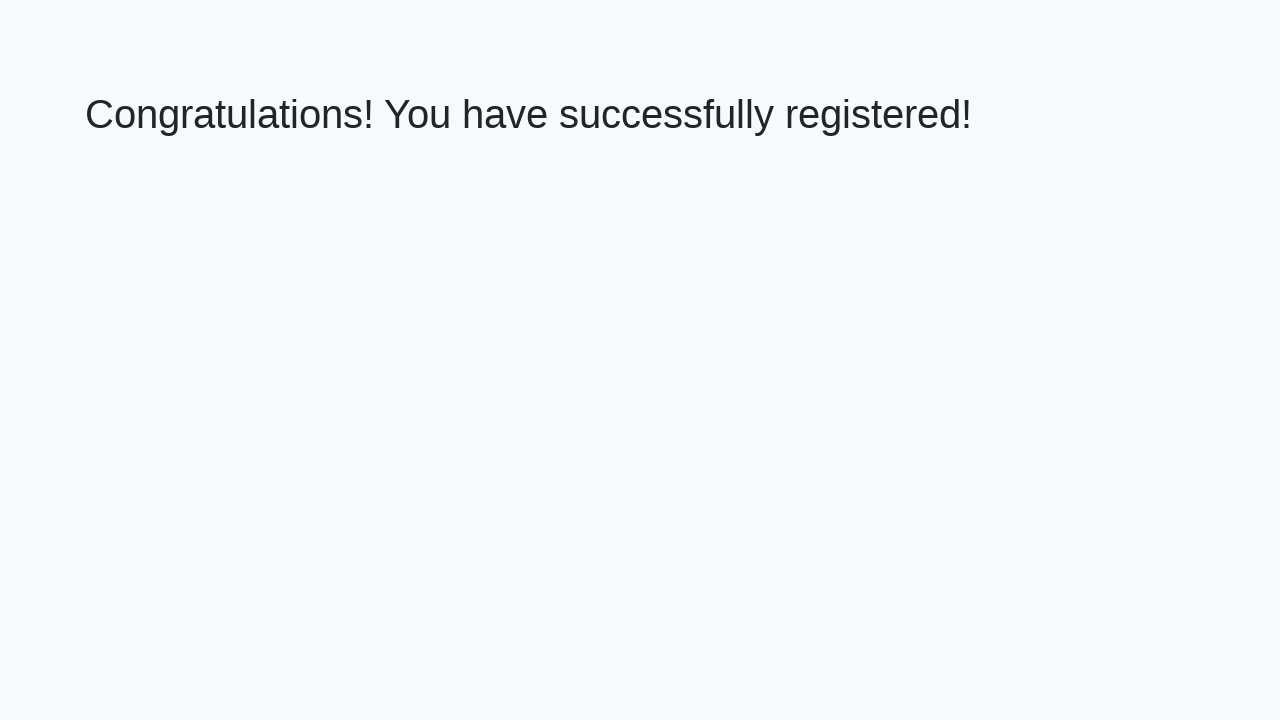